Navigates to Aaj Tak news website and waits for headlines to load on the page

Starting URL: https://www.aajtak.in/

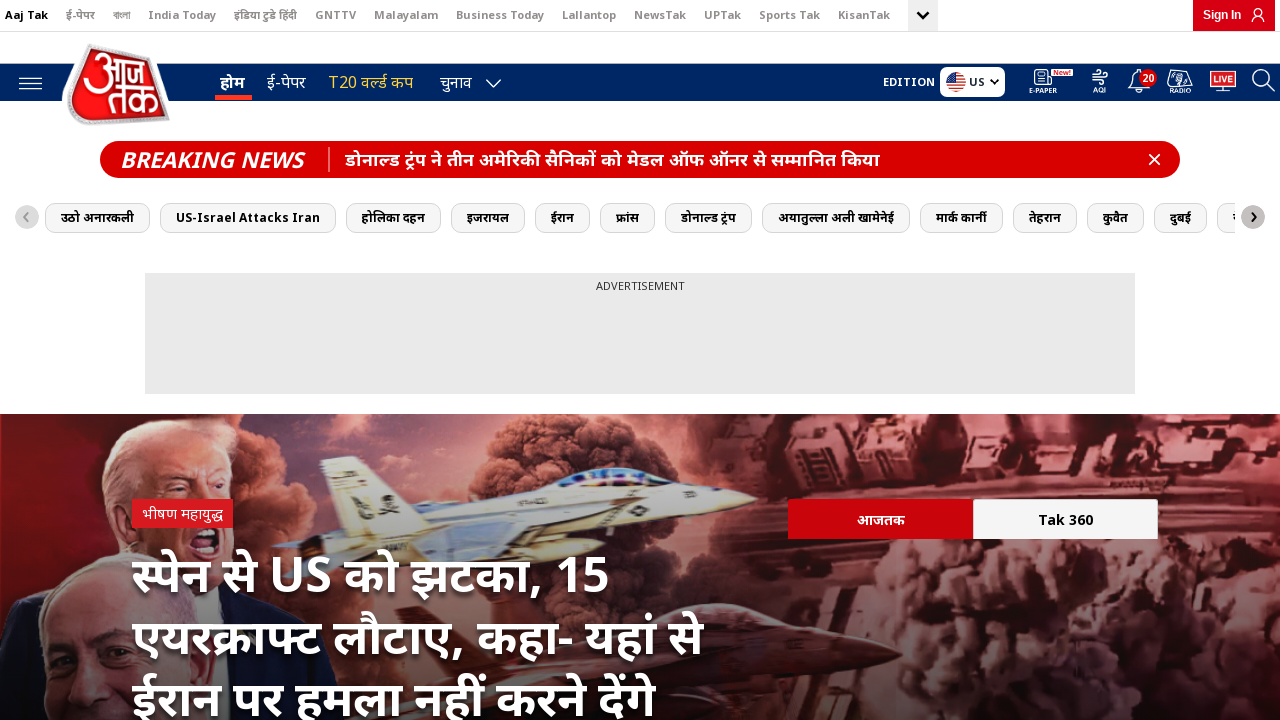

Navigated to Aaj Tak news website
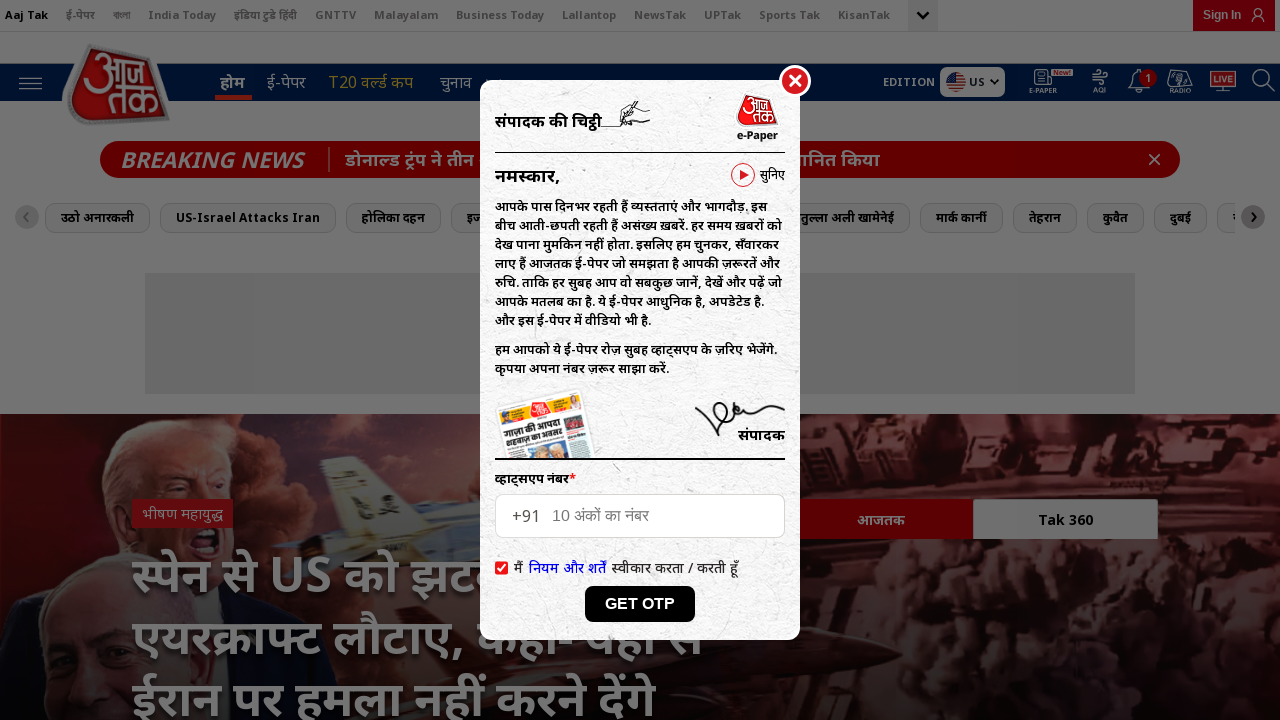

Headlines loaded on the page
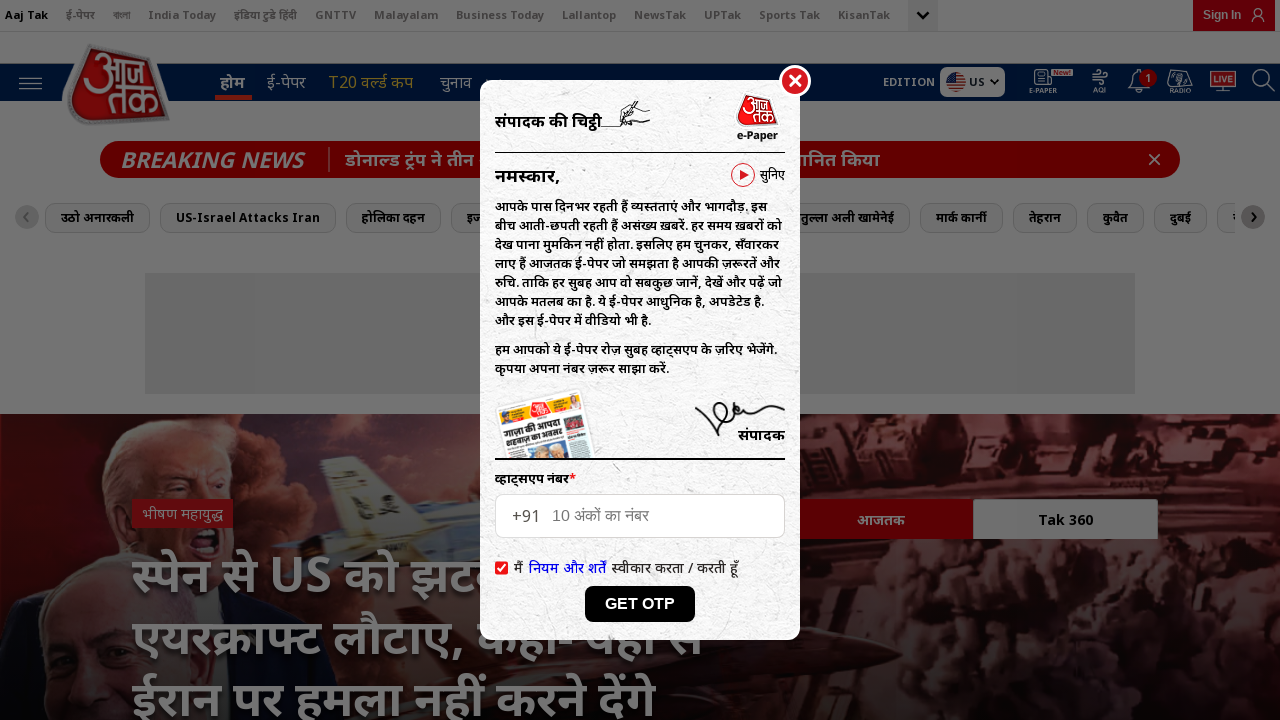

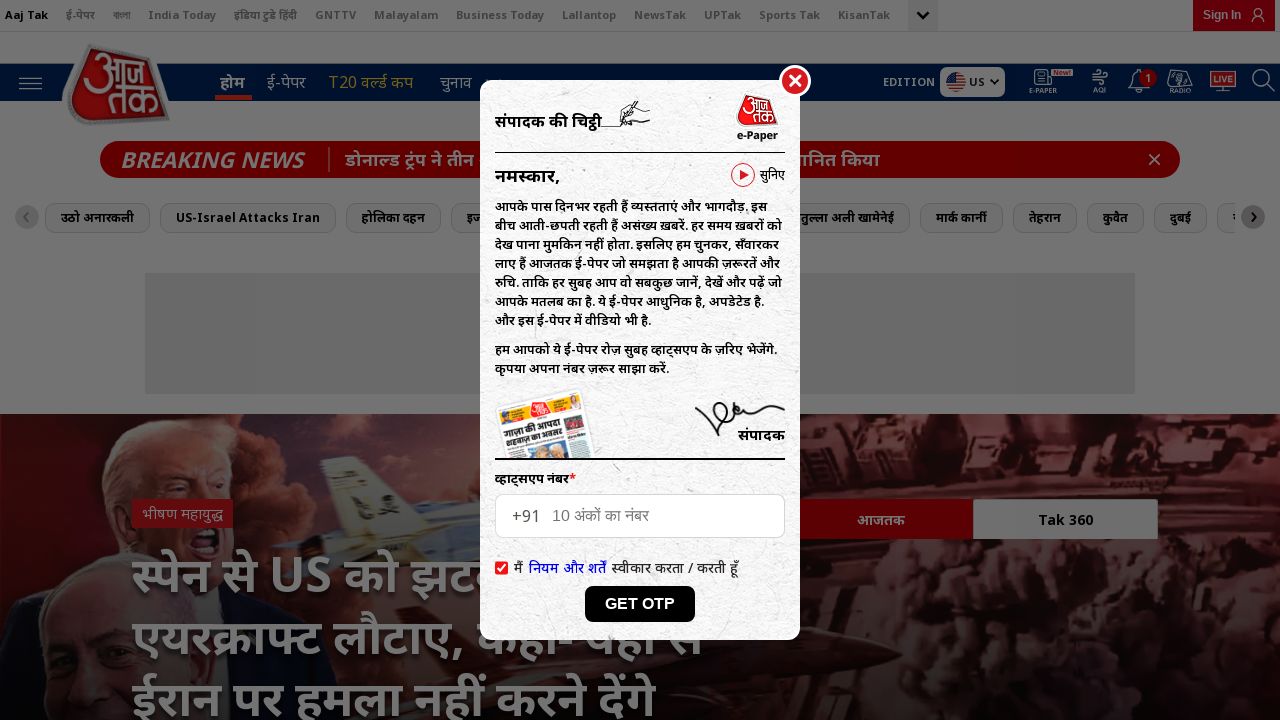